Tests drag and drop functionality by dragging a source element and dropping it onto a target element on the jQuery UI droppable demo page.

Starting URL: https://jqueryui.com/resources/demos/droppable/default.html

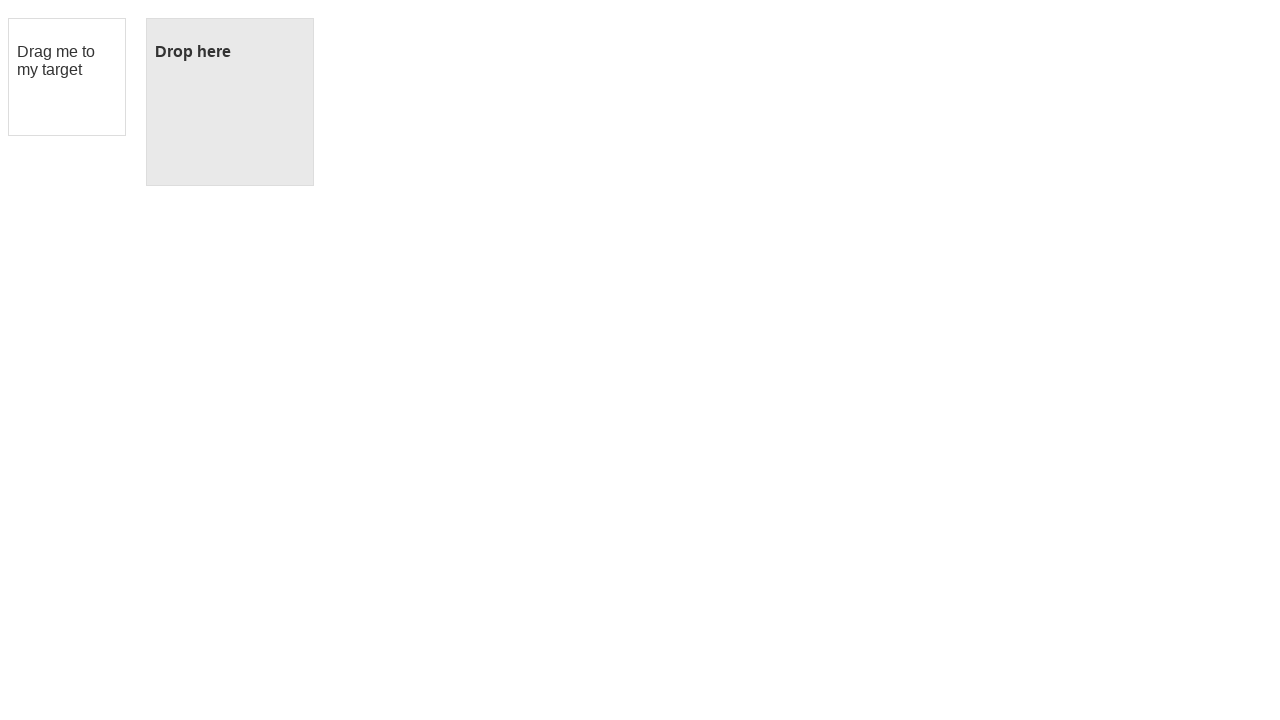

Navigated to jQuery UI droppable demo page
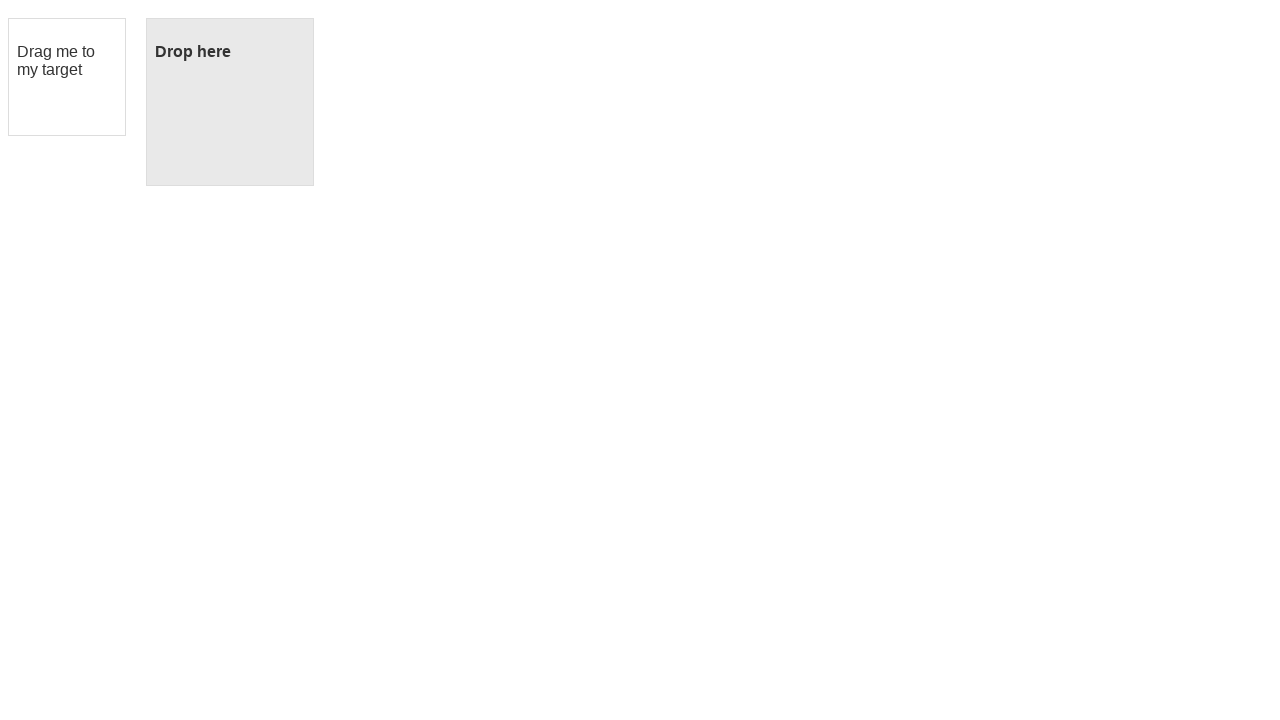

Located the draggable source element
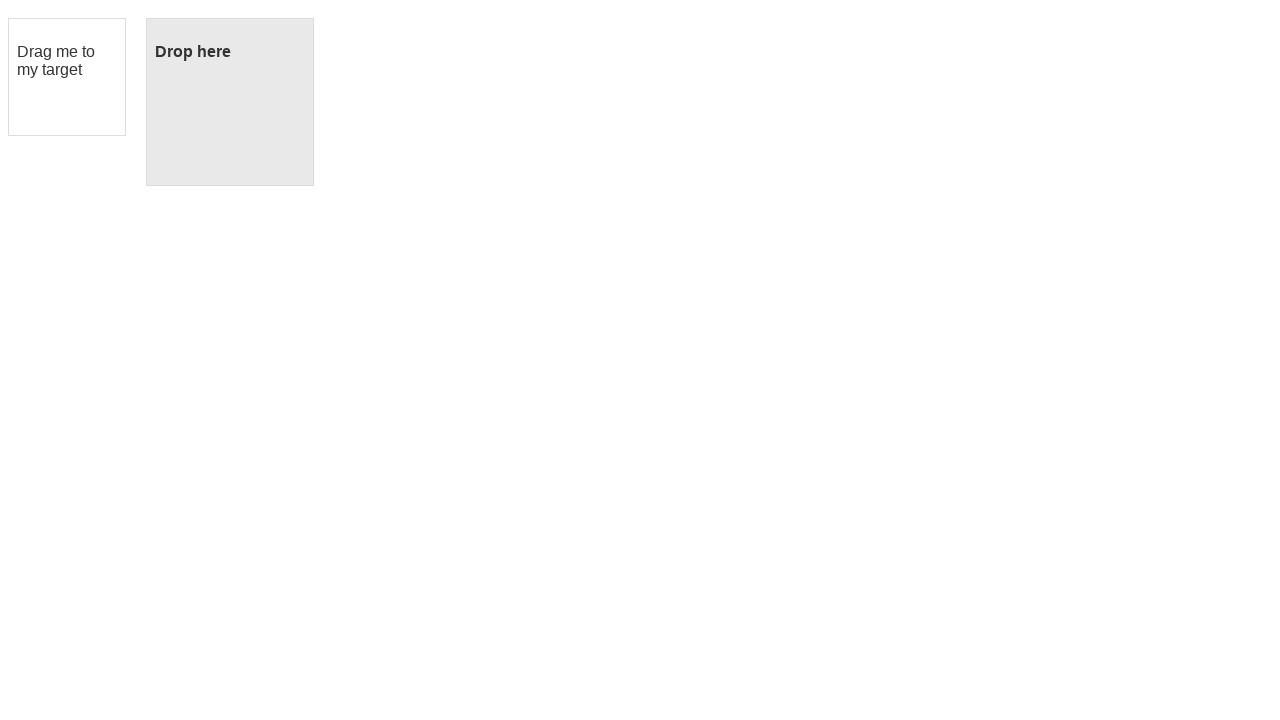

Located the droppable target element
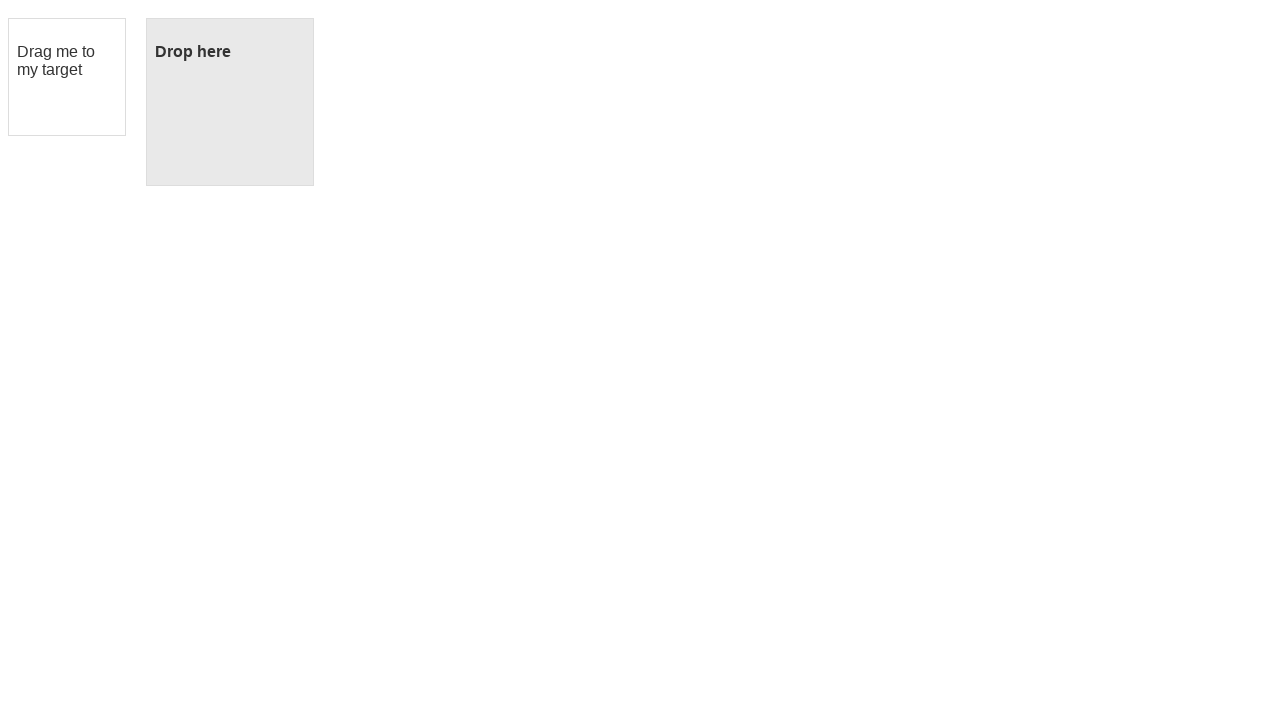

Dragged source element onto target element at (230, 102)
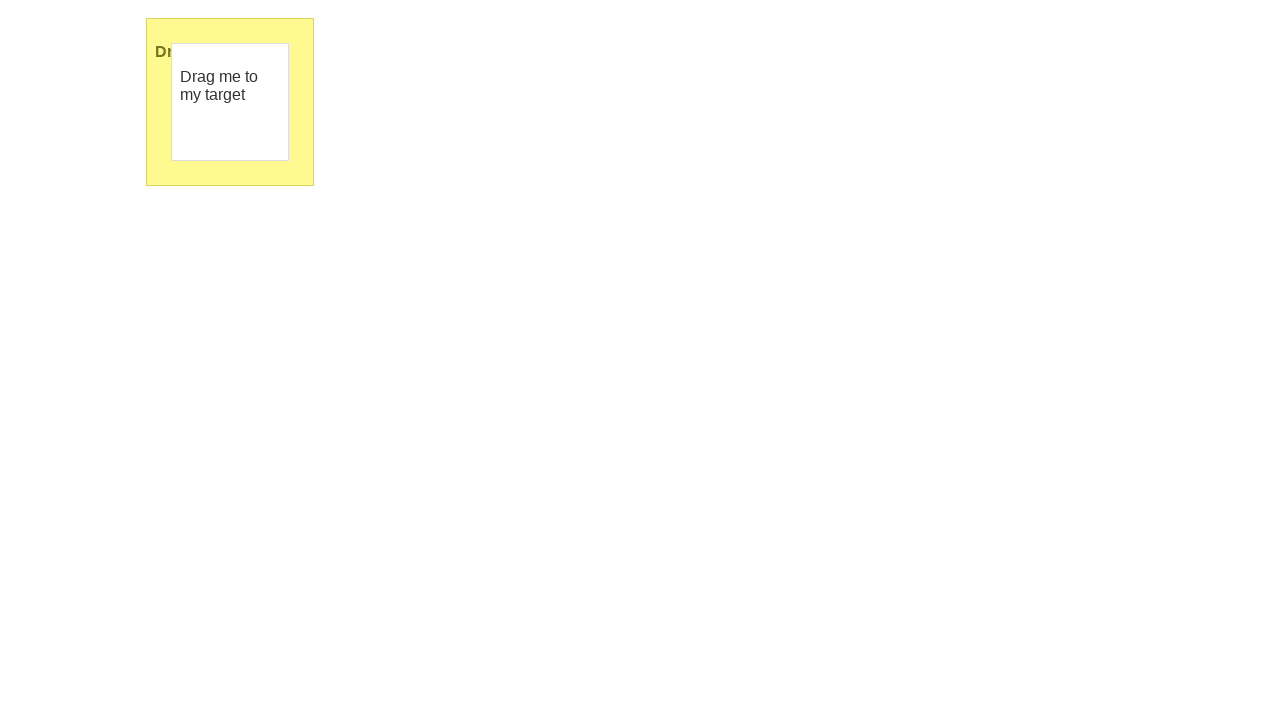

Verified drop was successful - target element now displays 'Dropped!'
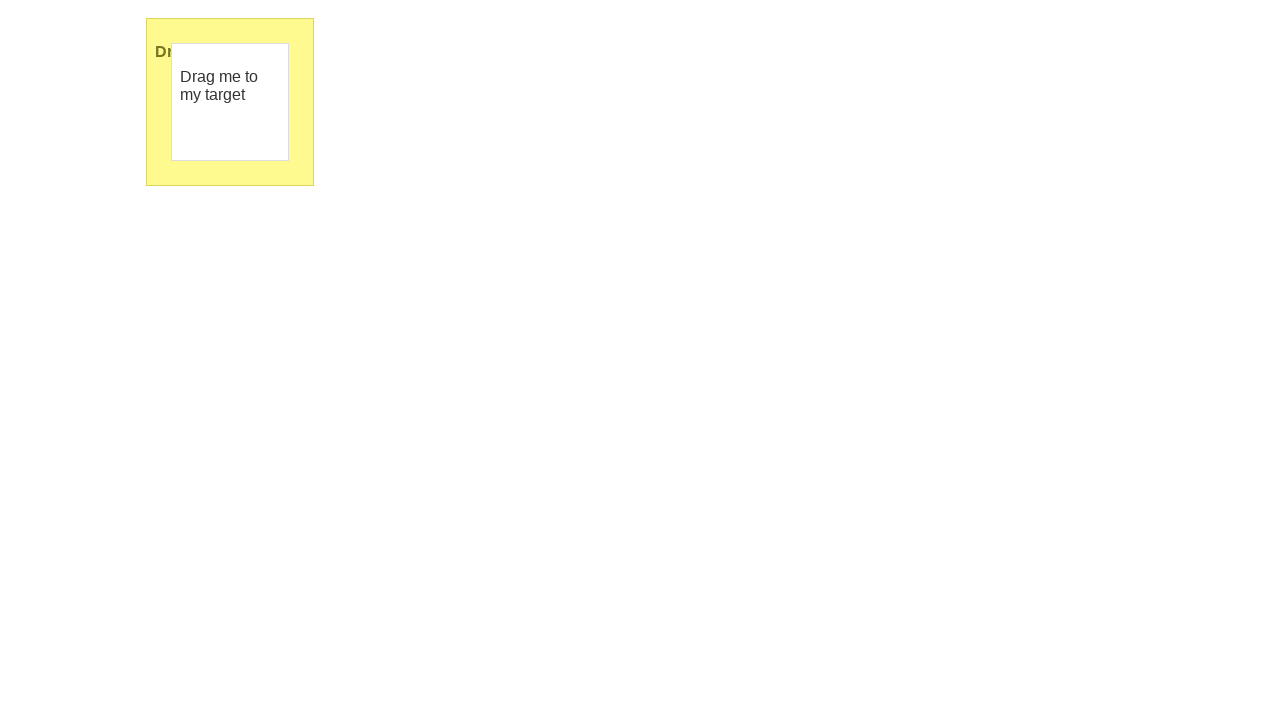

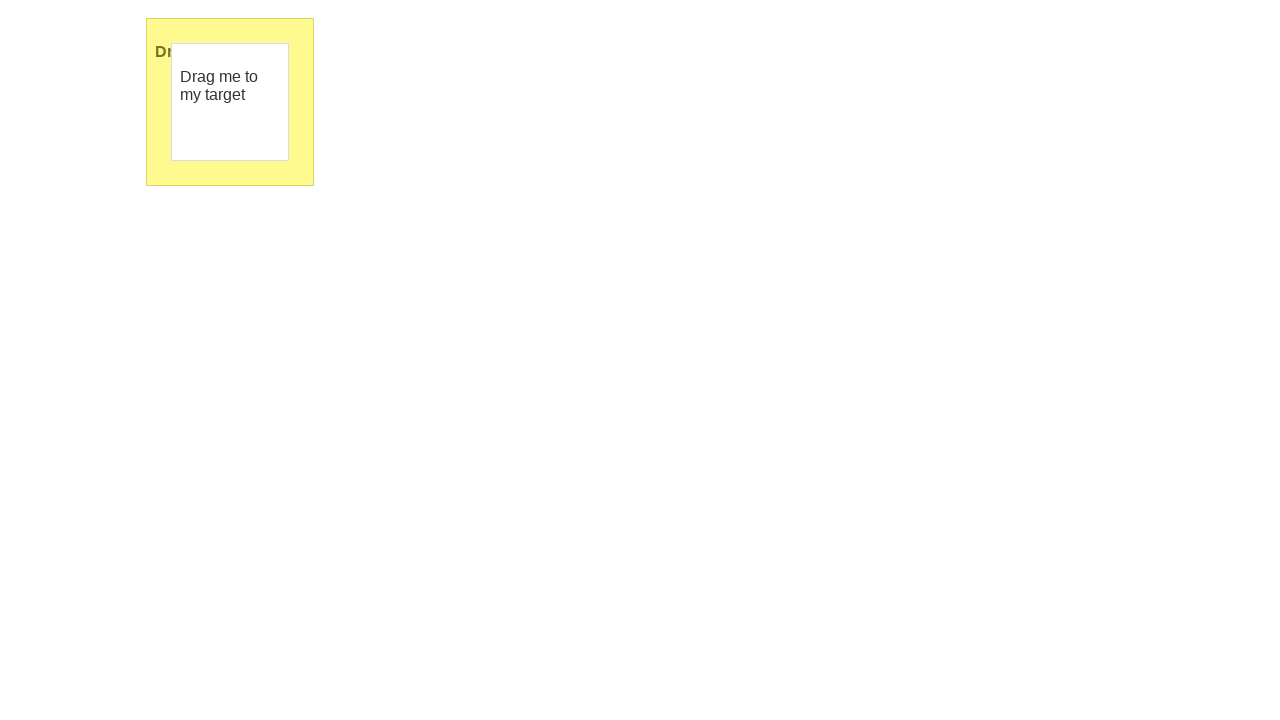